Tests drag-and-drop functionality on jQuery UI demo page by dragging an element to a drop target within an iframe and verifying the action was successful.

Starting URL: https://jqueryui.com/droppable/

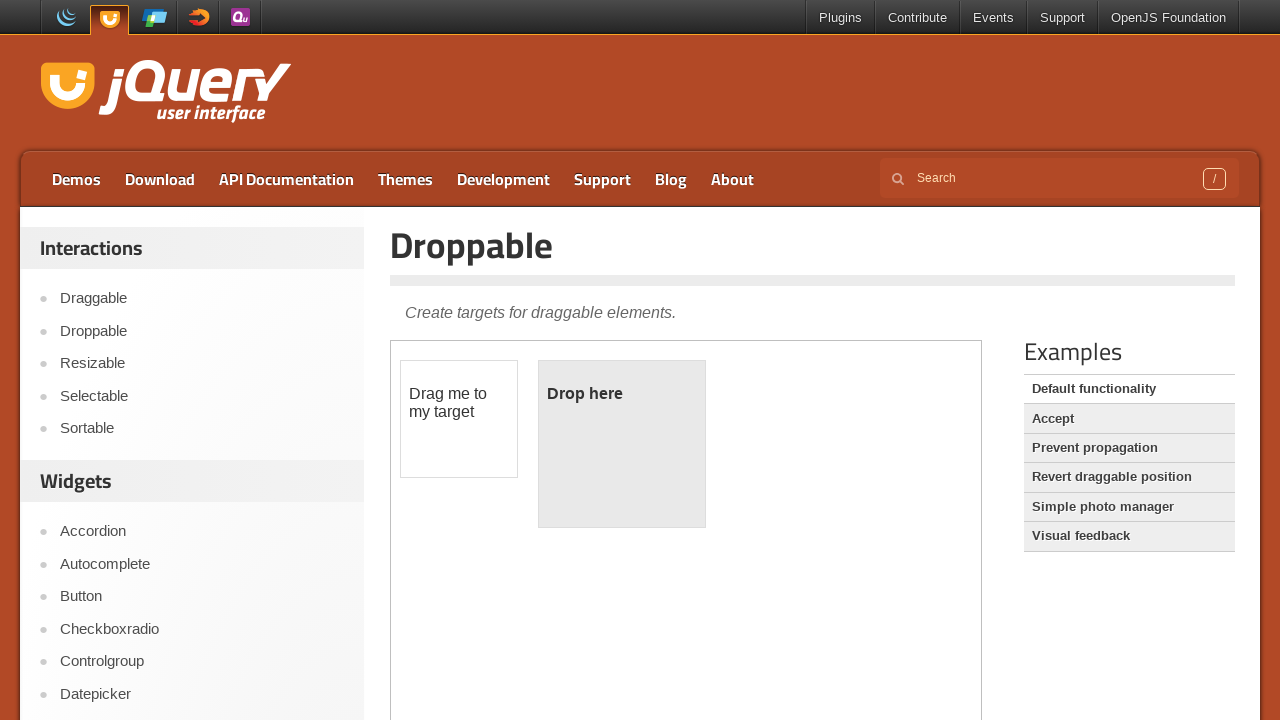

Located the demo iframe containing draggable and droppable elements
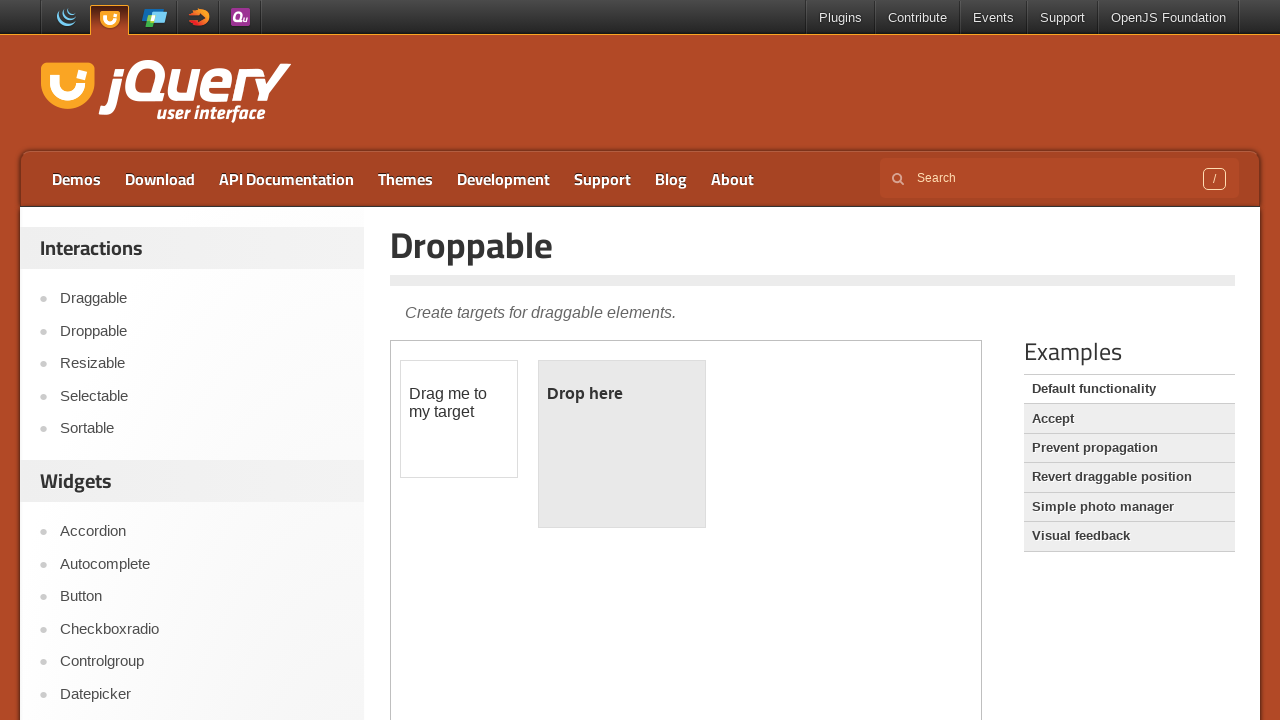

Located the draggable source element with ID 'draggable'
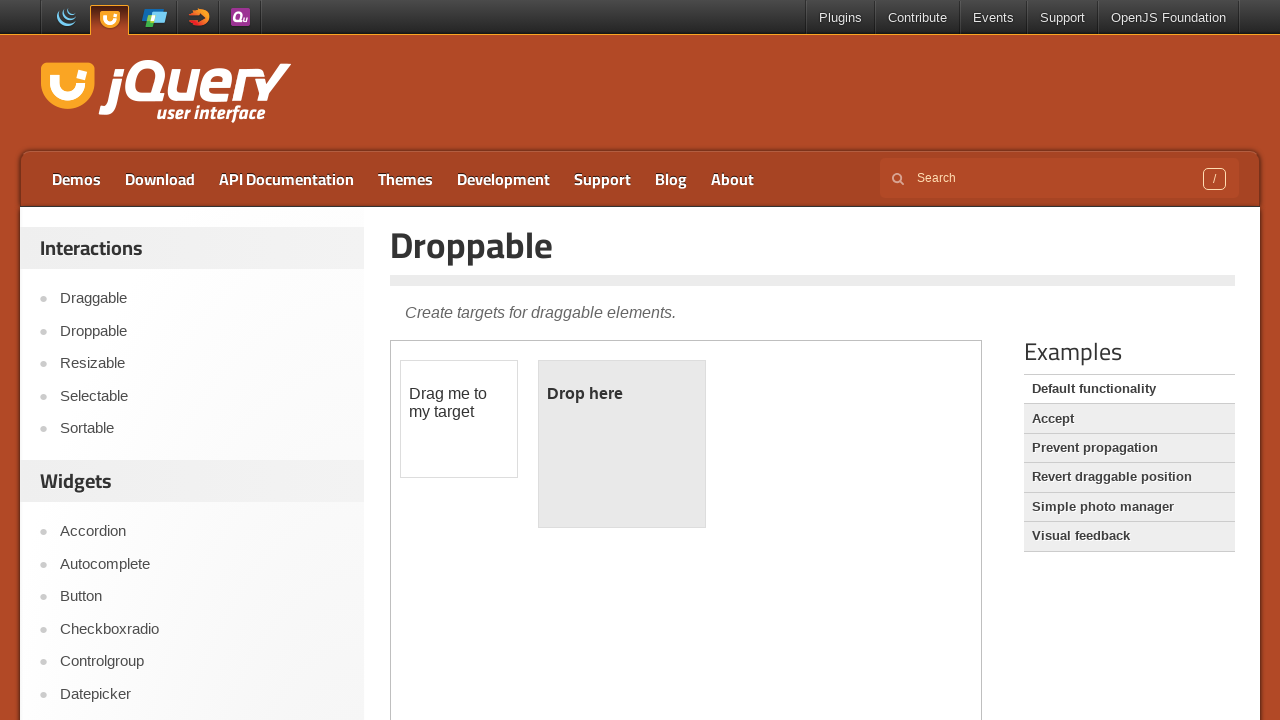

Located the droppable target element with ID 'droppable'
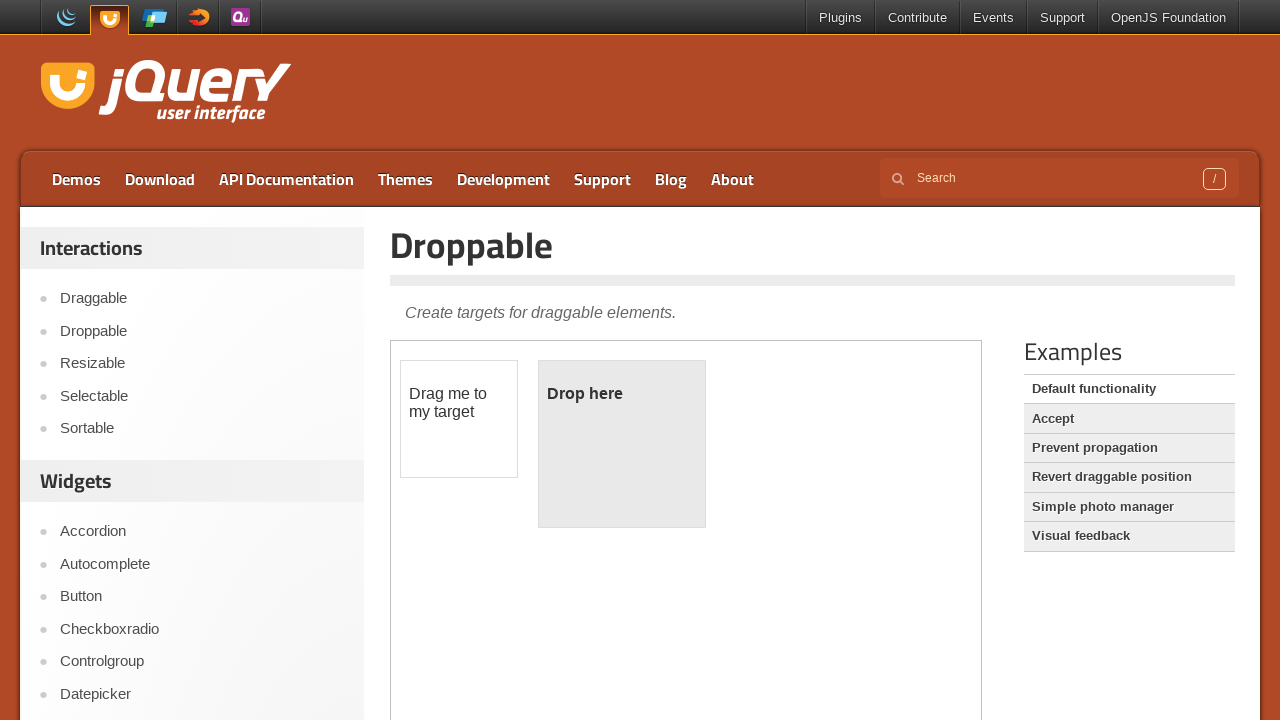

Dragged the source element to the target drop zone at (622, 444)
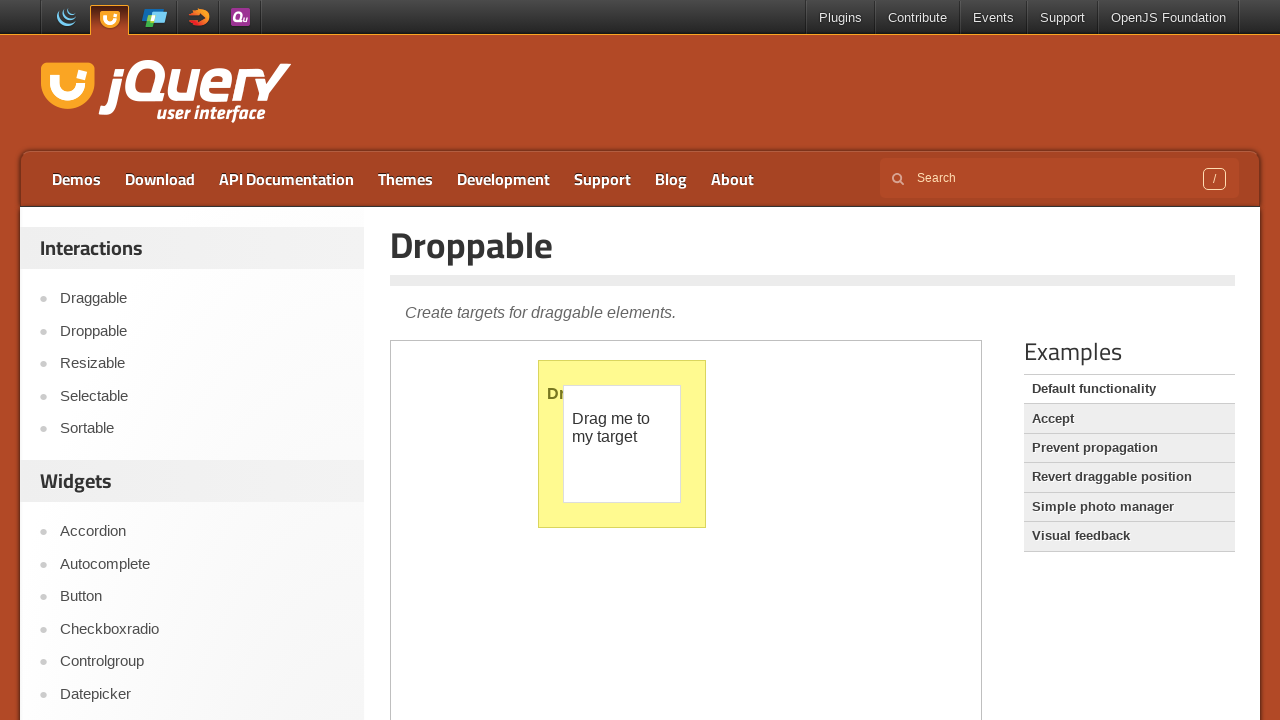

Verified that the target element contains 'Dropped!' text, confirming successful drop
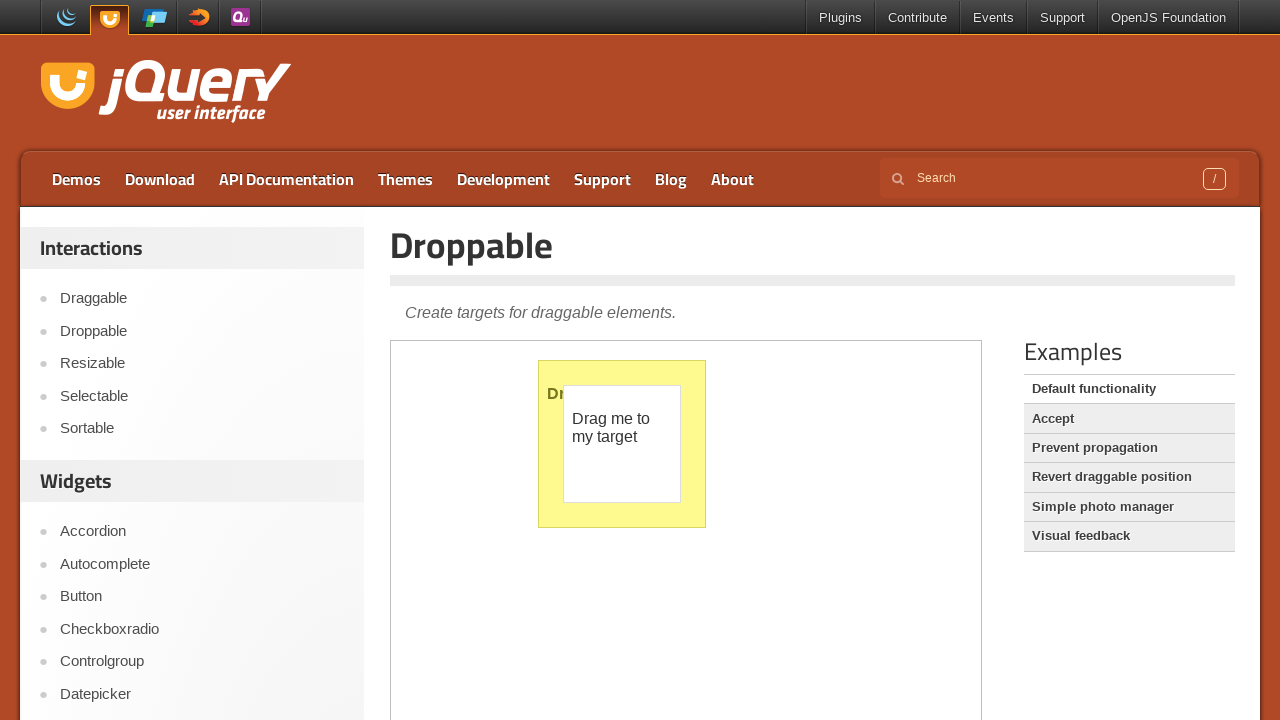

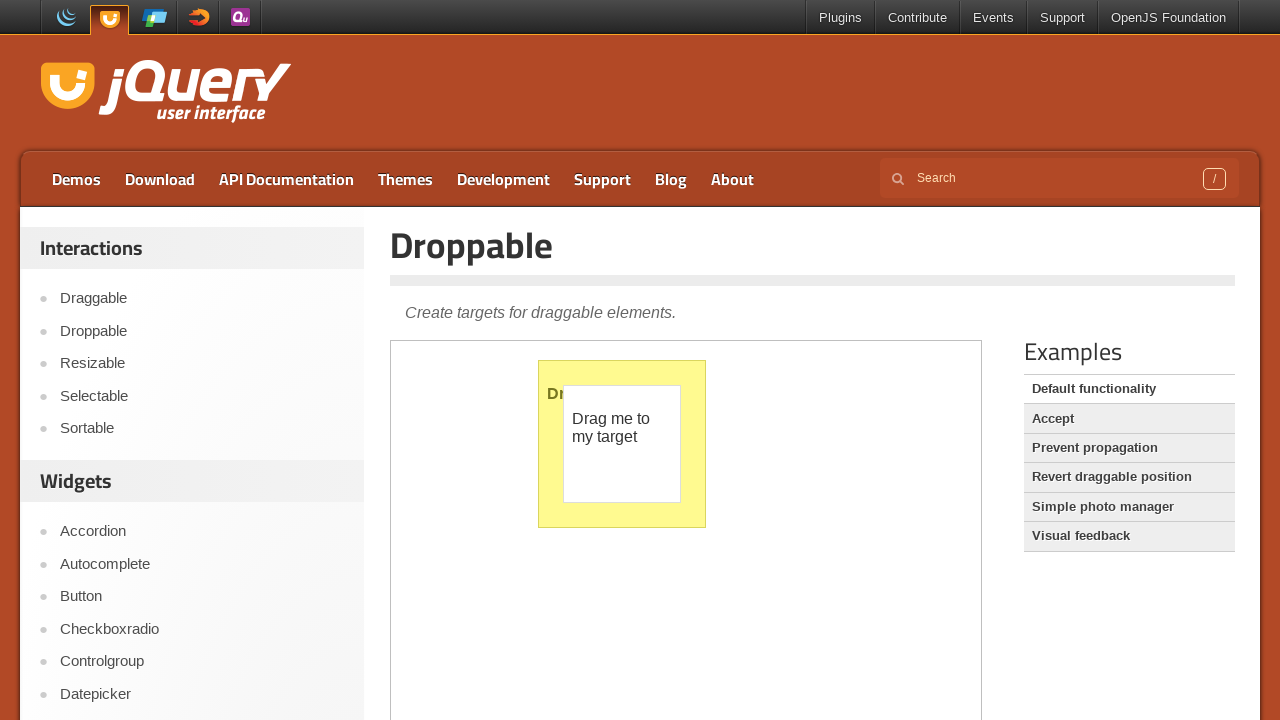